Navigates to the Applitools demo application page and clicks the log-in button to access the app window. This is a demo site designed for testing that doesn't require actual credentials.

Starting URL: https://demo.applitools.com

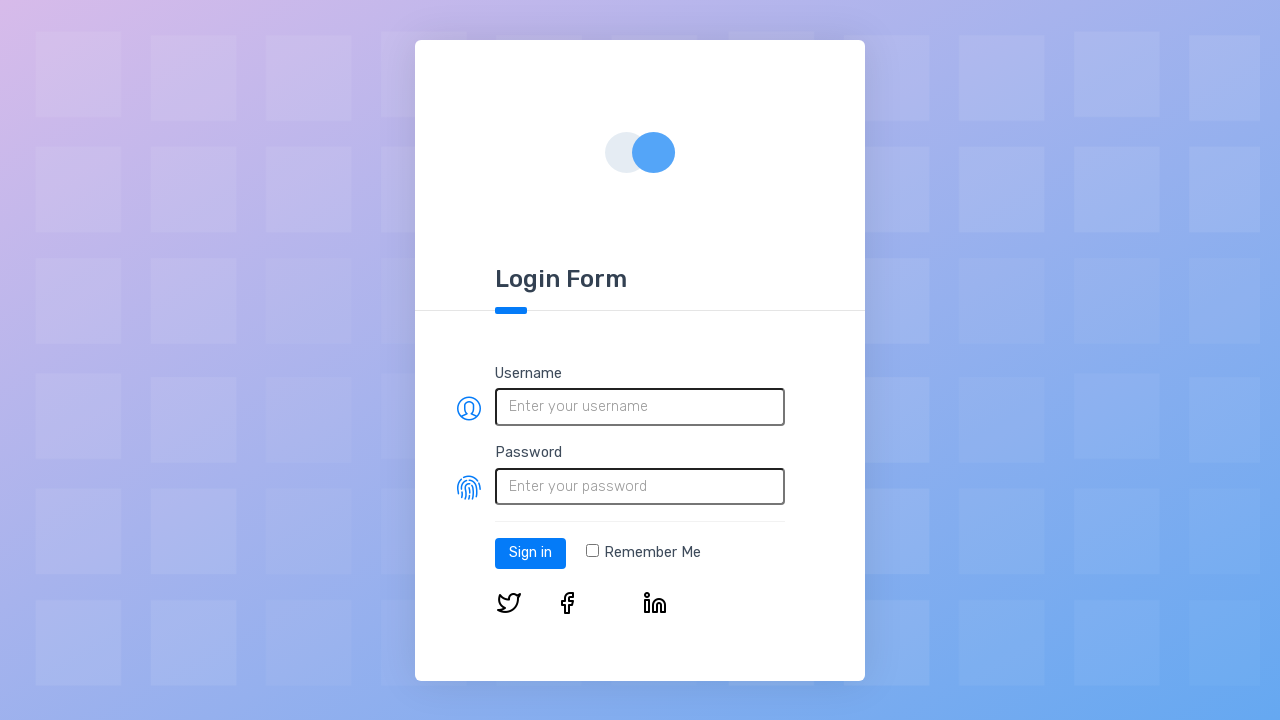

Set viewport size to 800x800
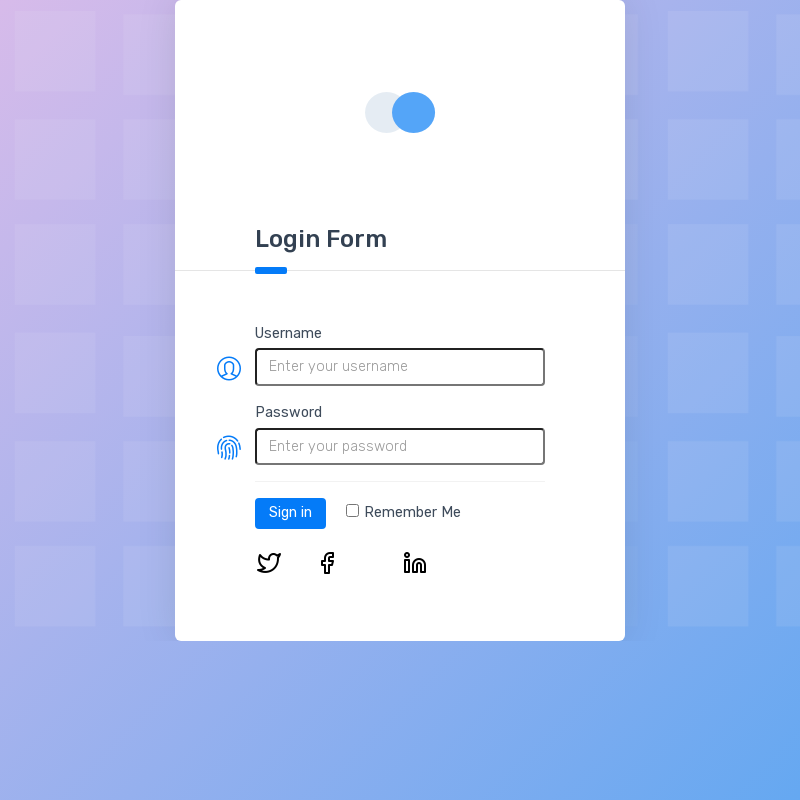

Login button appeared on page
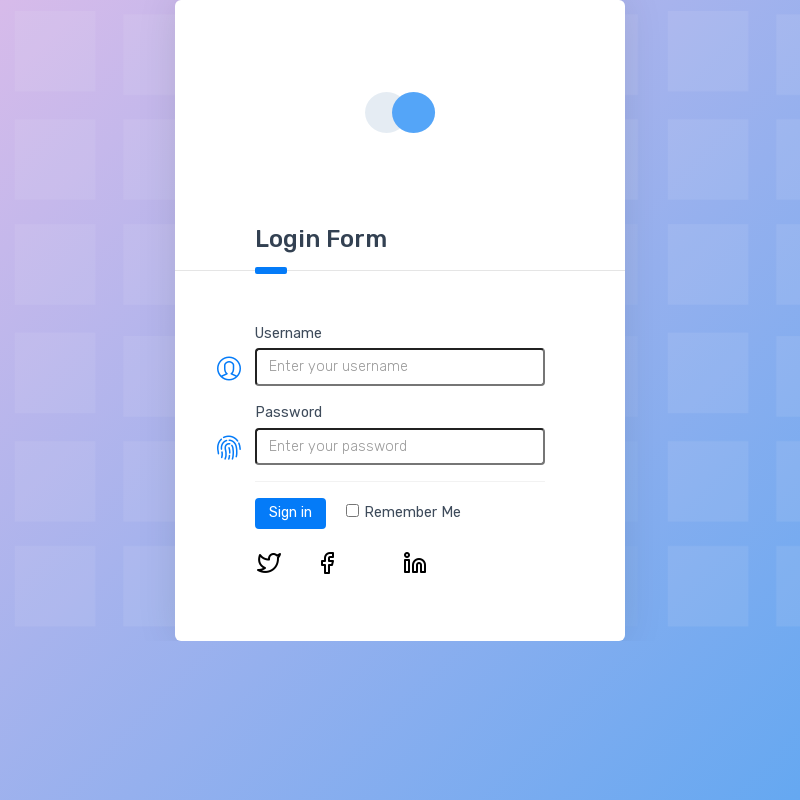

Clicked the log-in button at (290, 513) on #log-in
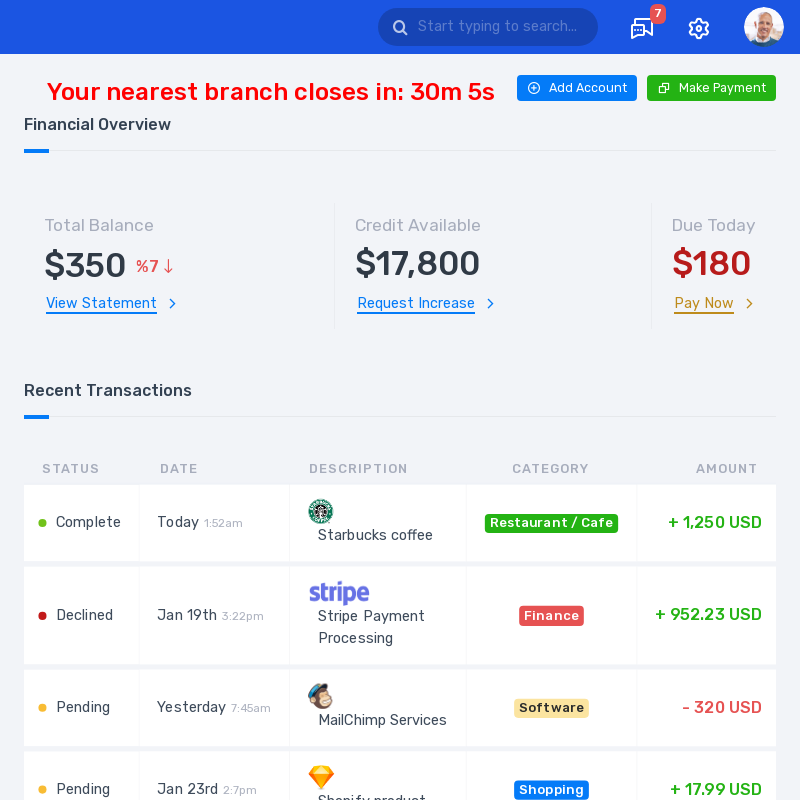

App page loaded after login (network idle)
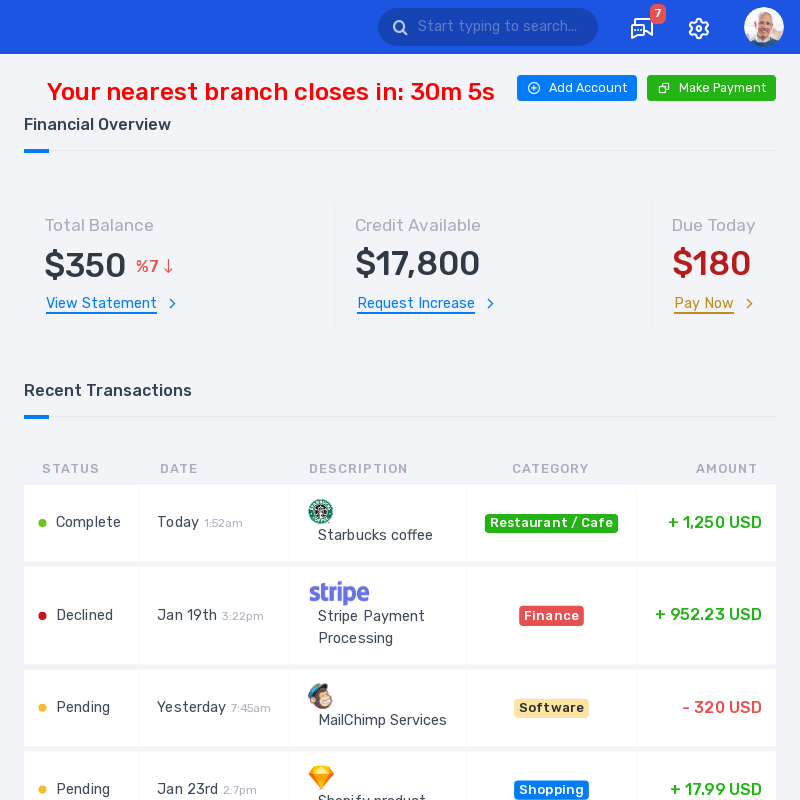

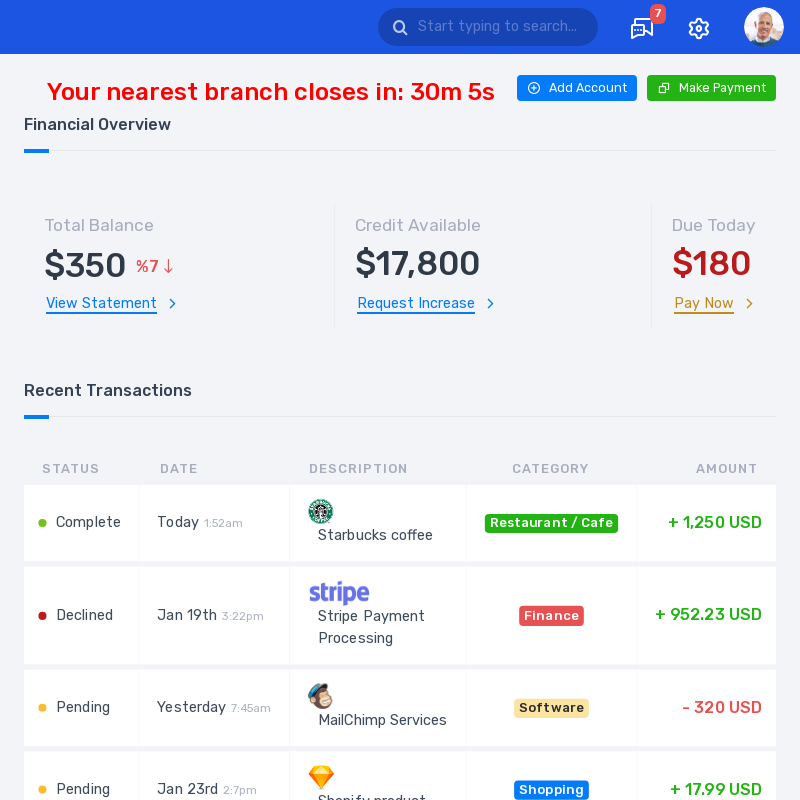